Tests the contact form functionality by clicking the Contact button, filling in name, email, subject, and message fields, then submitting the form.

Starting URL: https://loving-hermann-e2094b.netlify.app/

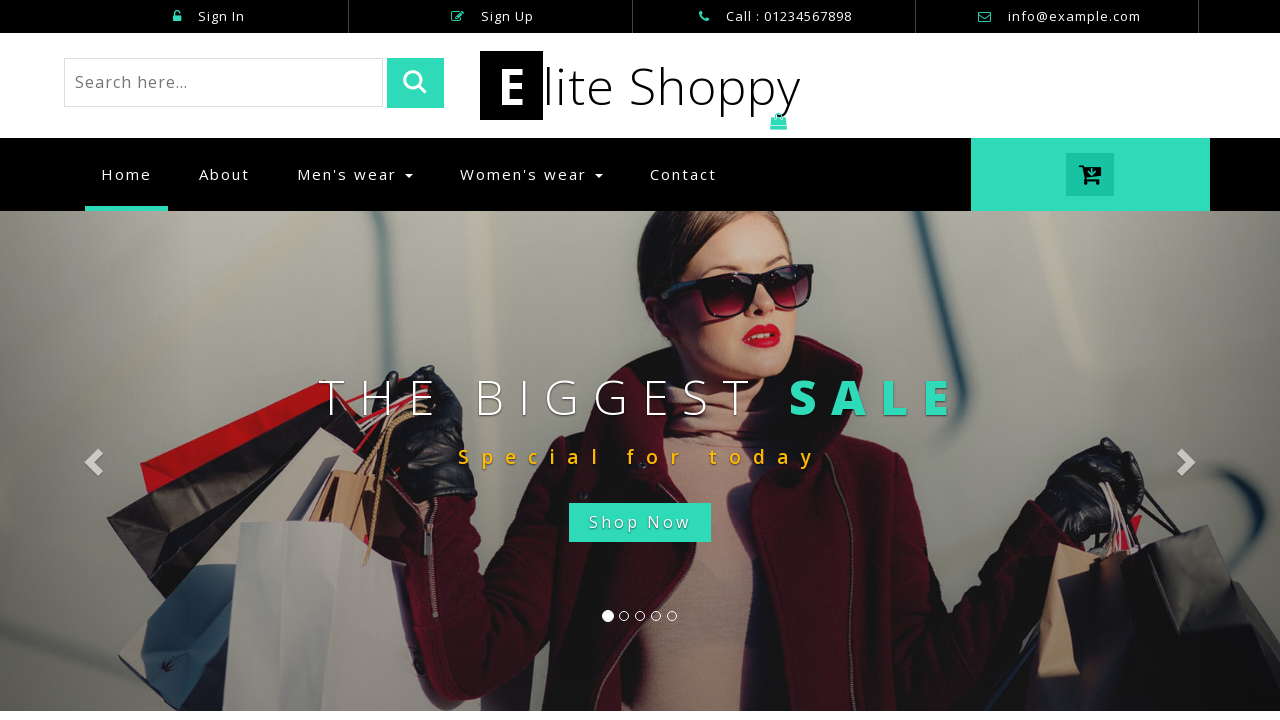

Clicked Contact button at (684, 175) on xpath=//a[text()='Contact' and @class]
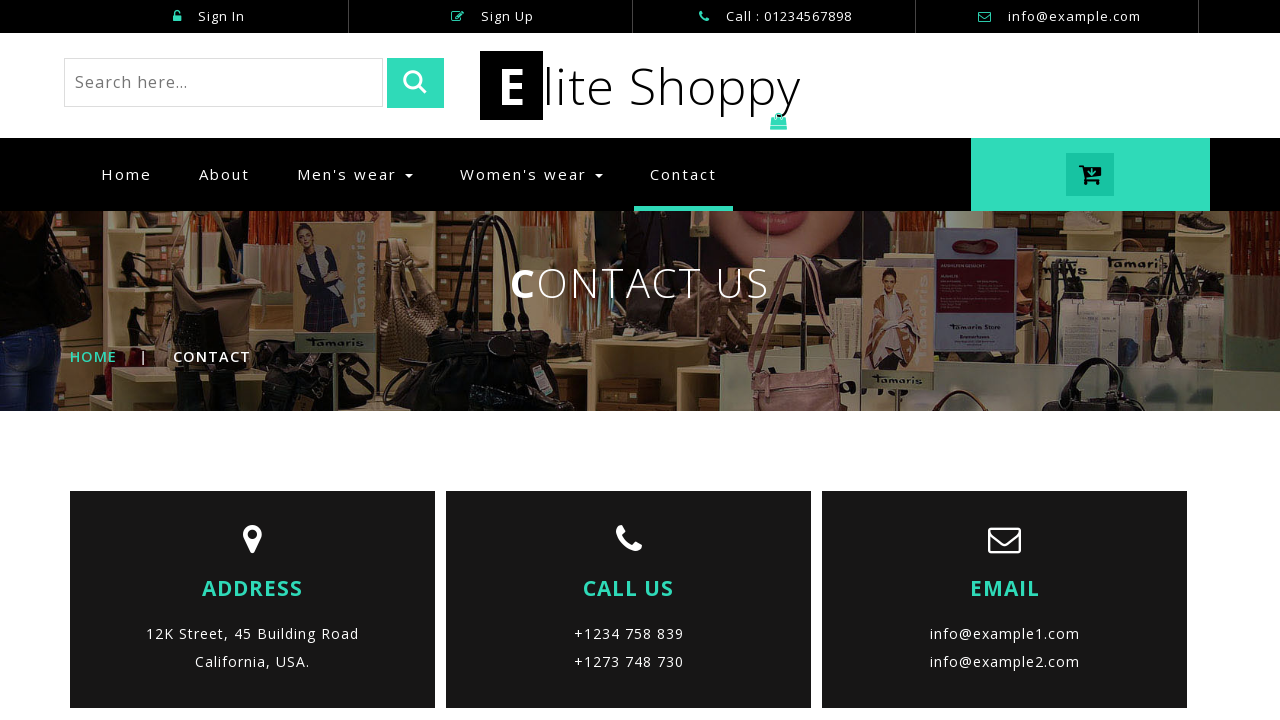

Contact form loaded and Name field became visible
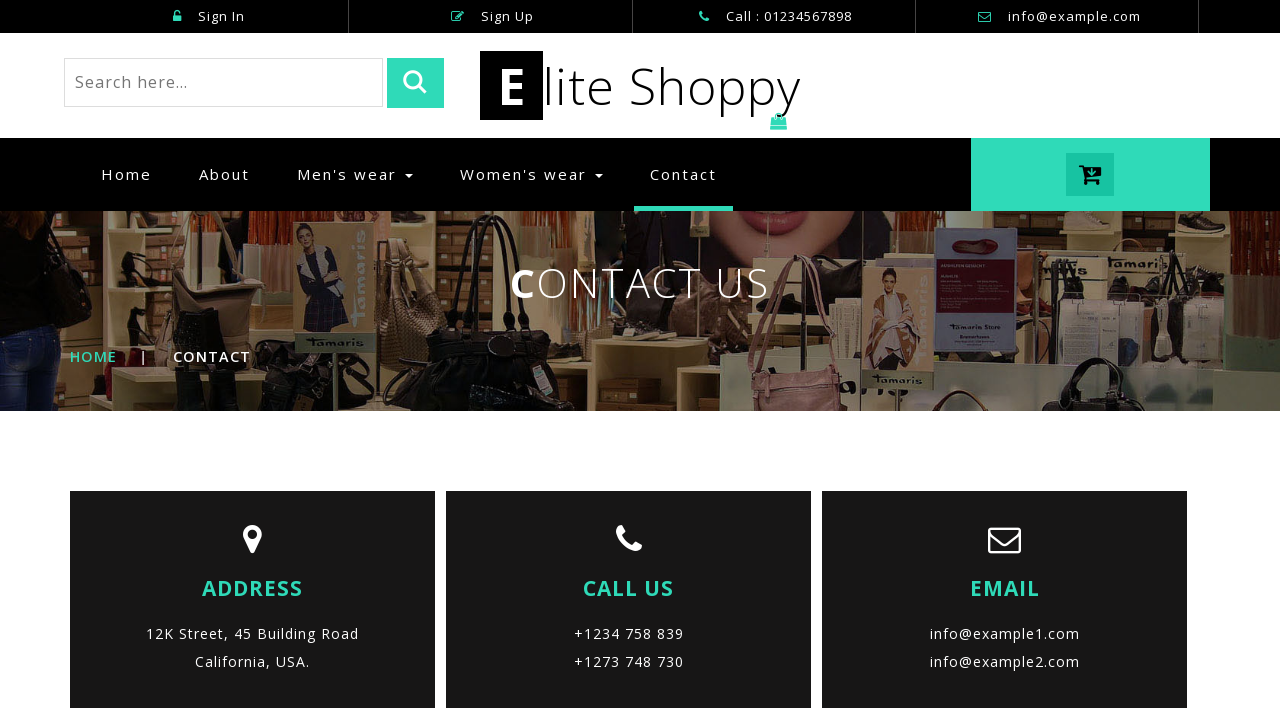

Filled Name field with 'Cristian' on //div[@class='col-md-6 contact-form']/form/div/input[@name='Name']
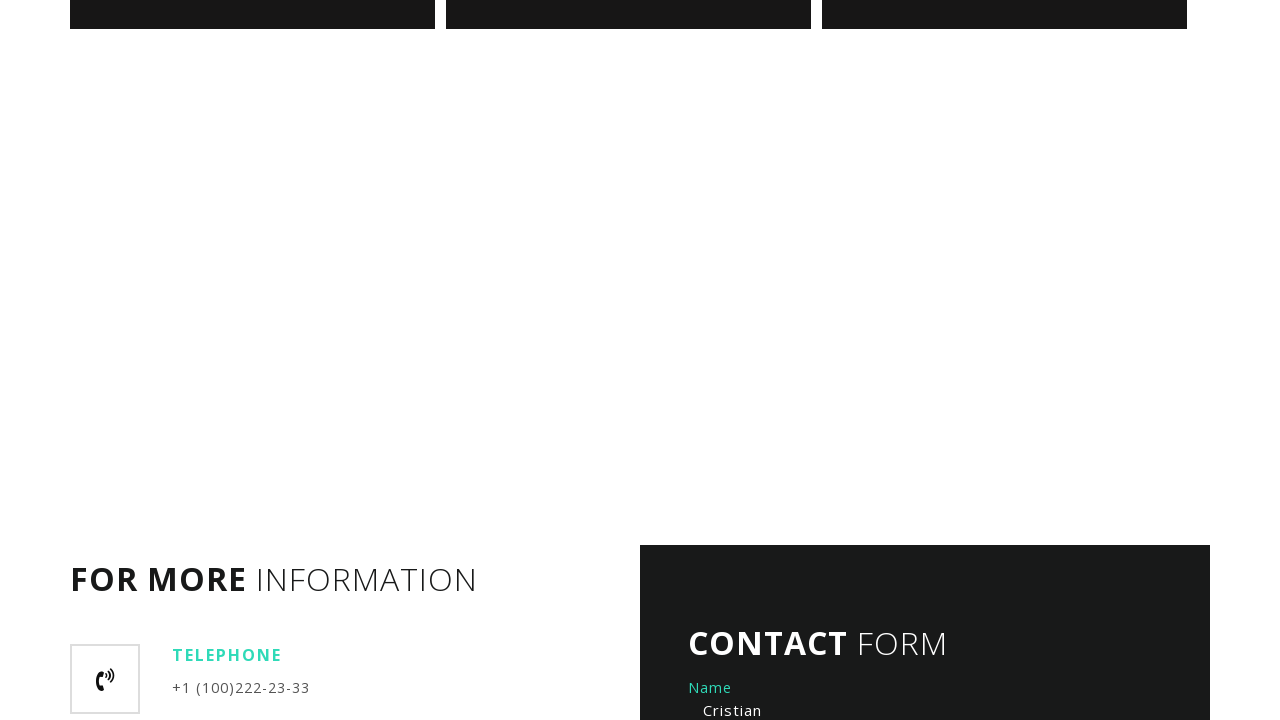

Filled Email field with 'testuser847@example.com' on //div[@class='col-md-6 contact-form']/form/div/input[@name='Email']
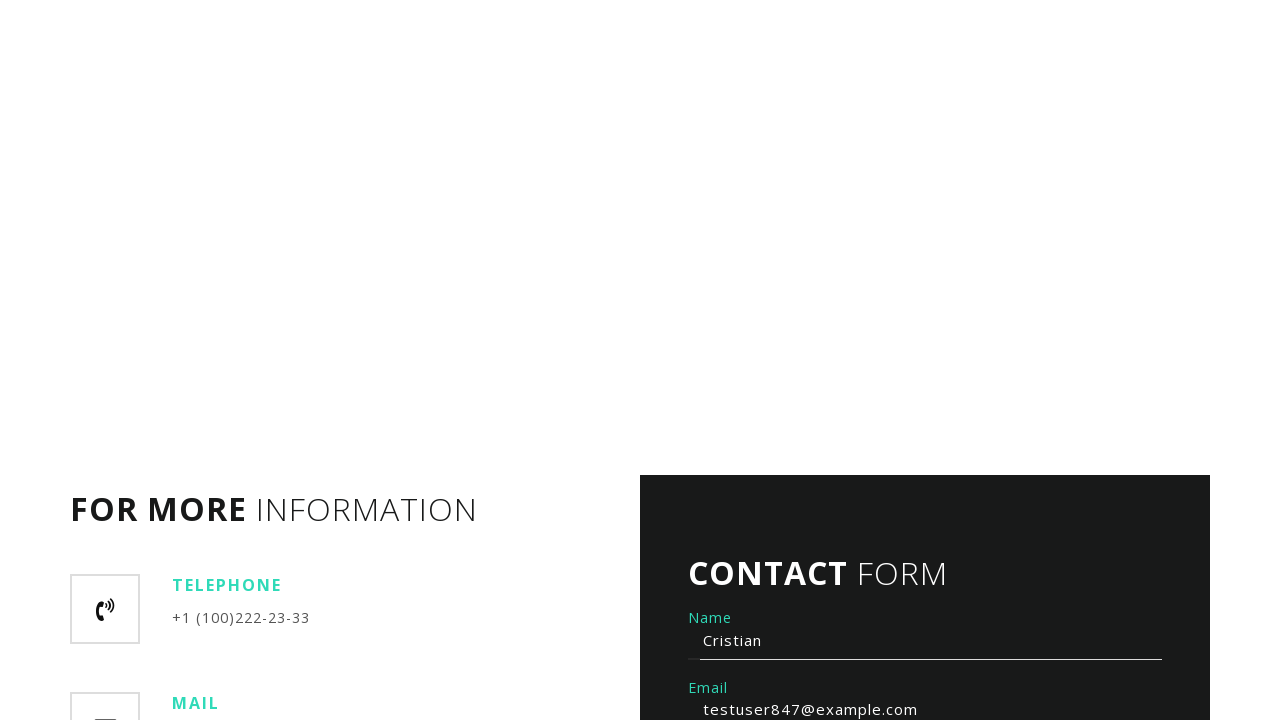

Filled Subject field with 'Test Inquiry' on //div[@class='col-md-6 contact-form']/form/div/input[@name='Subject']
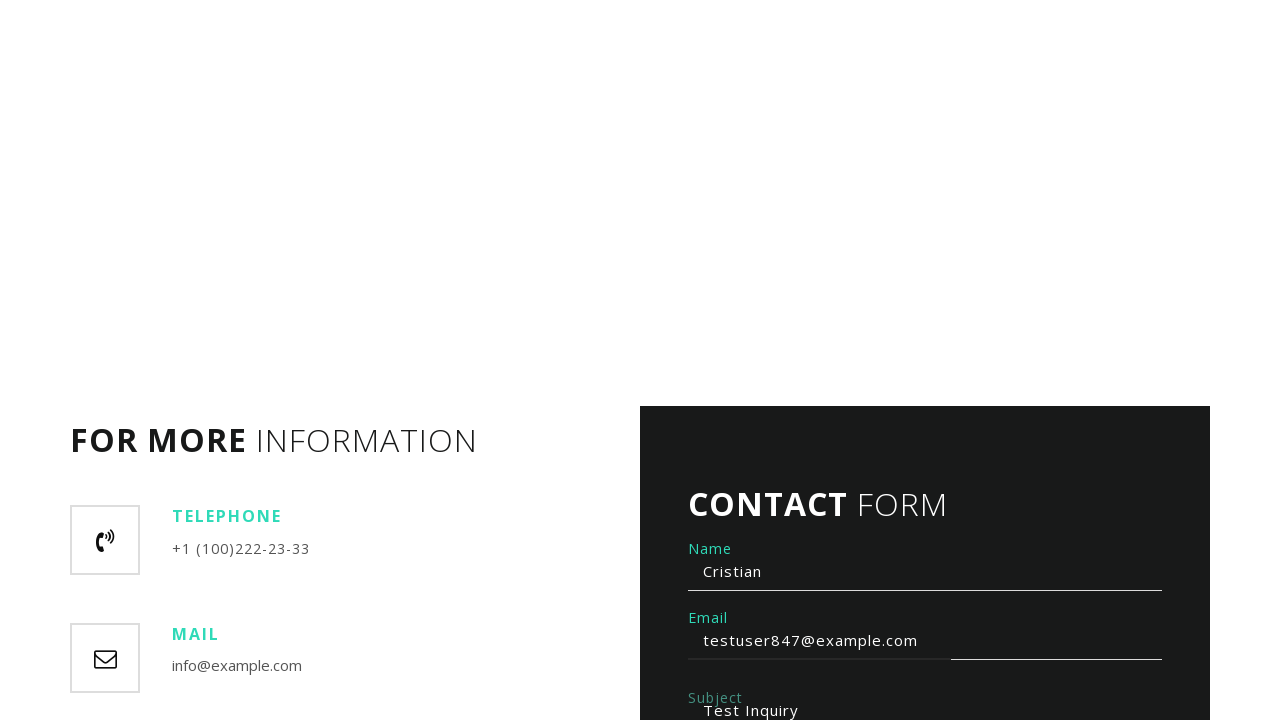

Filled Message field with test message on //div[@class='col-md-6 contact-form']/form/div/textarea[@name='Message']
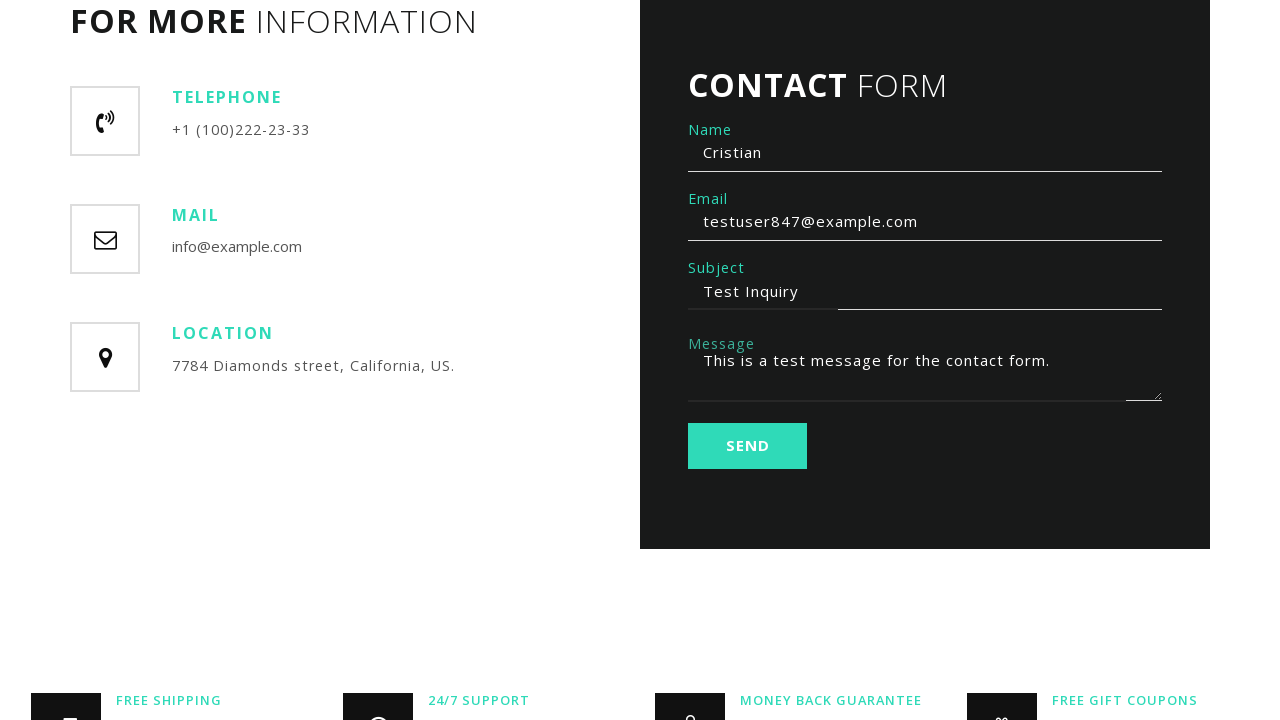

Clicked Send button to submit contact form at (748, 446) on xpath=//div[@class='col-md-6 contact-form']/form/input
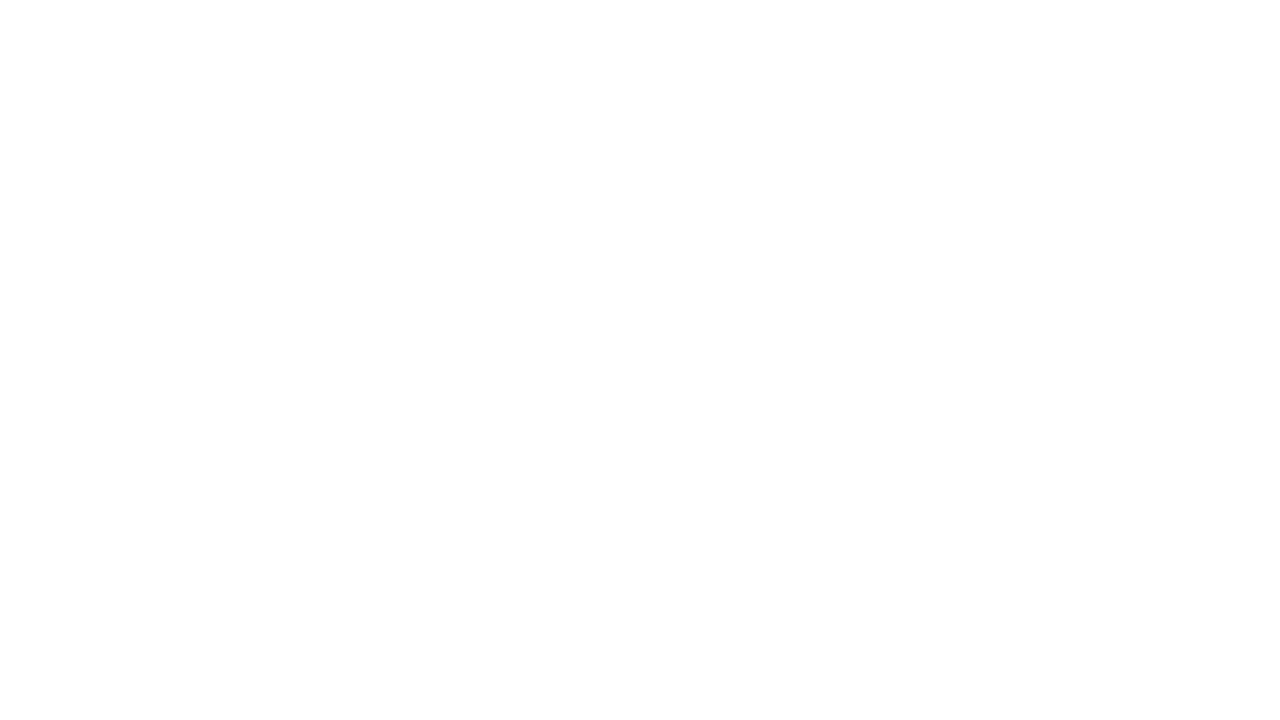

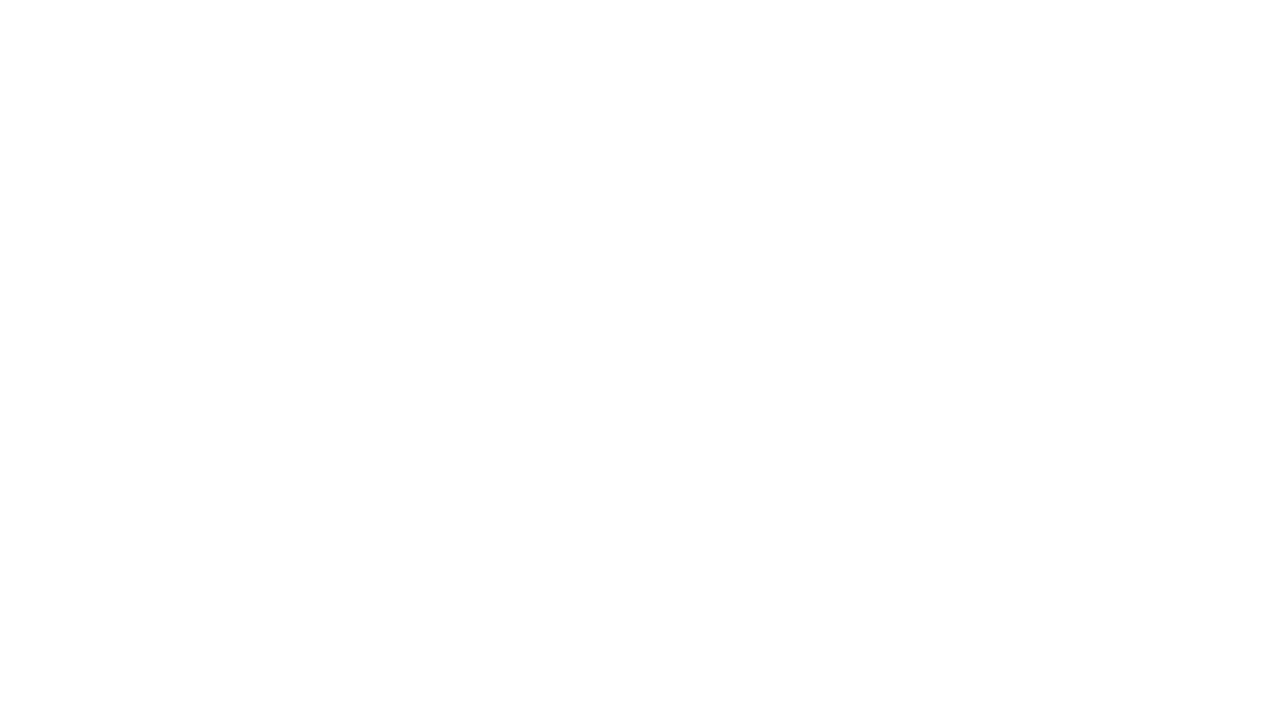